Tests the Horizontal Slider link by clicking it and verifying the page loads correctly

Starting URL: https://the-internet.herokuapp.com/

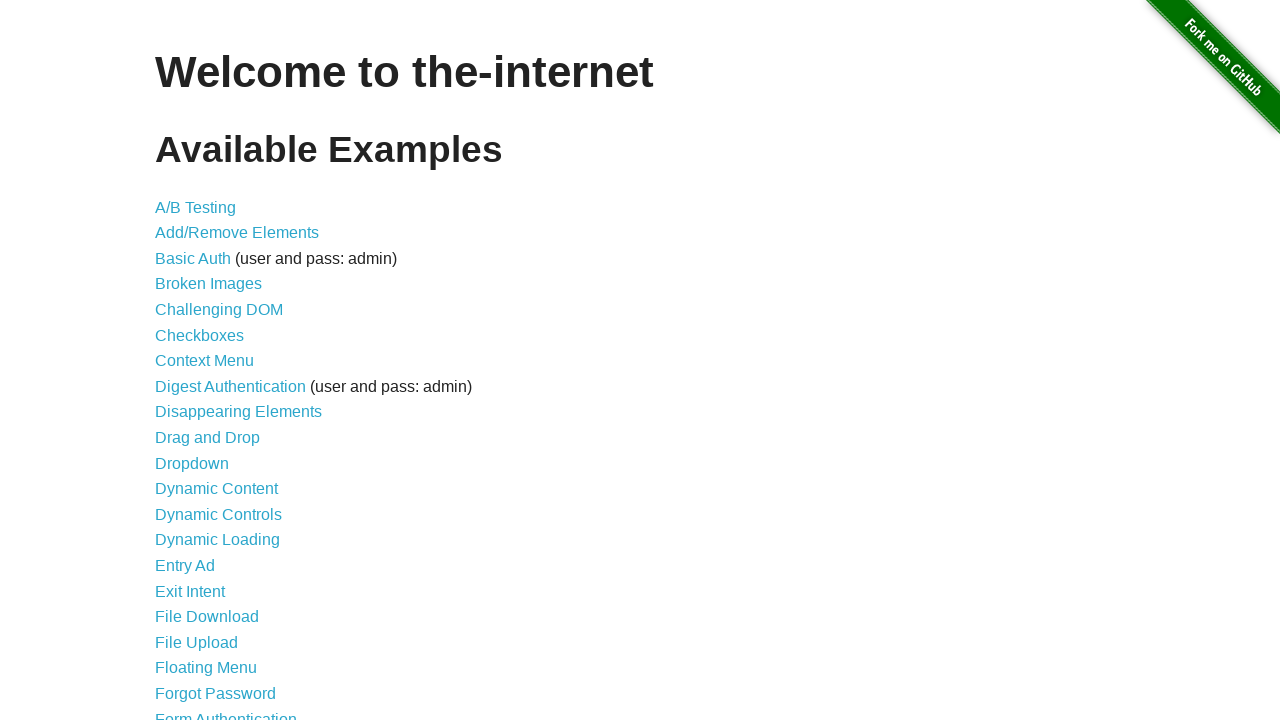

Clicked the Horizontal Slider link at (214, 361) on a >> internal:has-text="Horizontal Slider"i
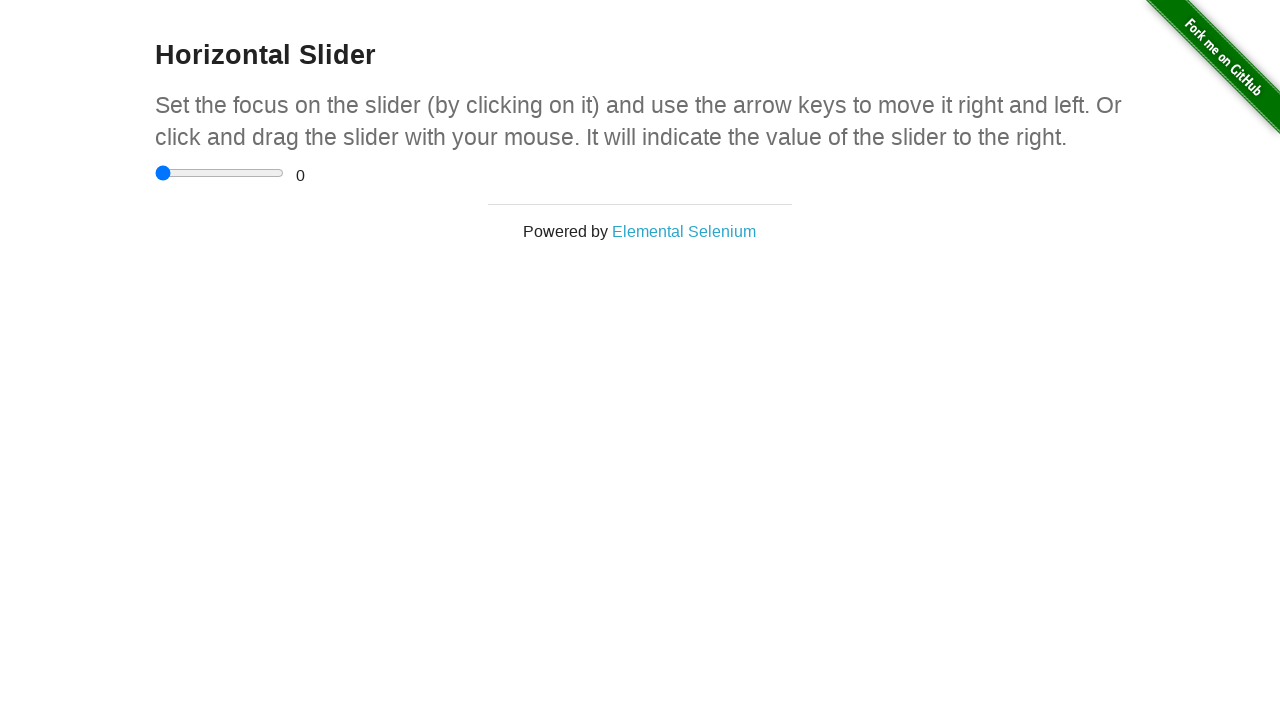

Horizontal Slider page loaded successfully
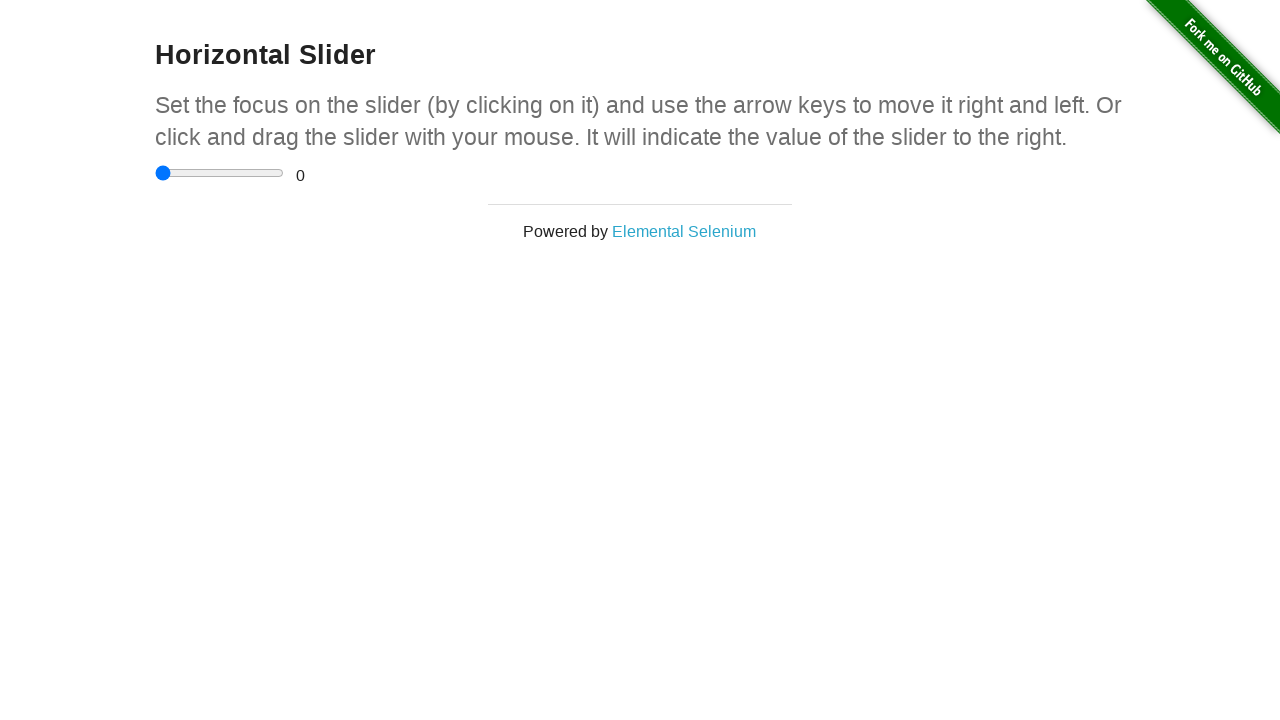

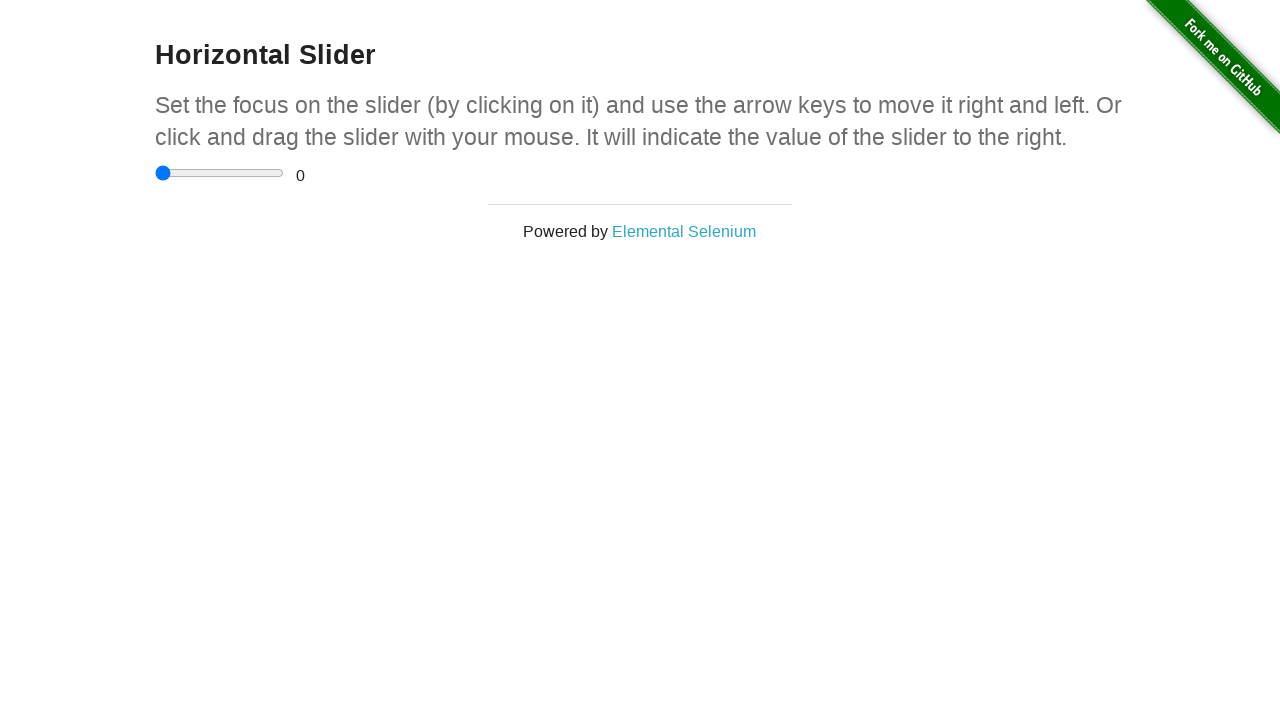